Tests a simple form by filling in first name, last name, city, and country fields using different element locator strategies, then submits the form

Starting URL: http://suninjuly.github.io/simple_form_find_task.html

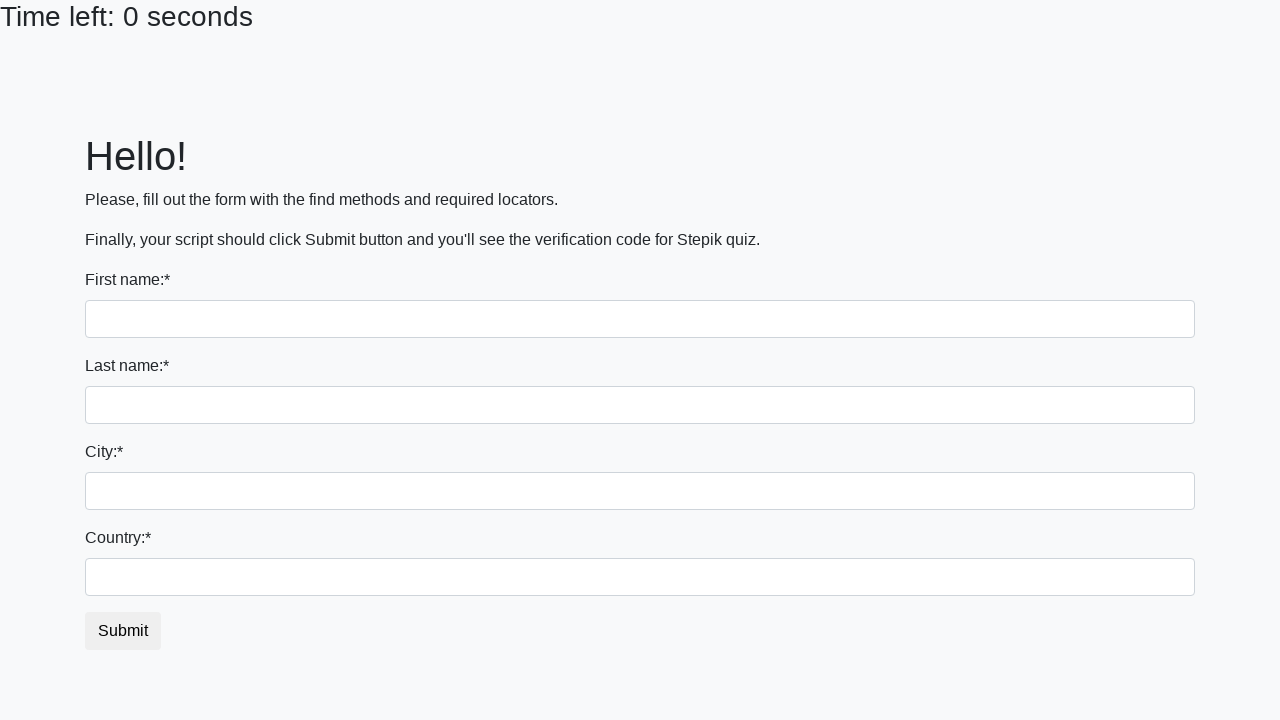

Filled first name field with 'Ivan' using tag name selector on input
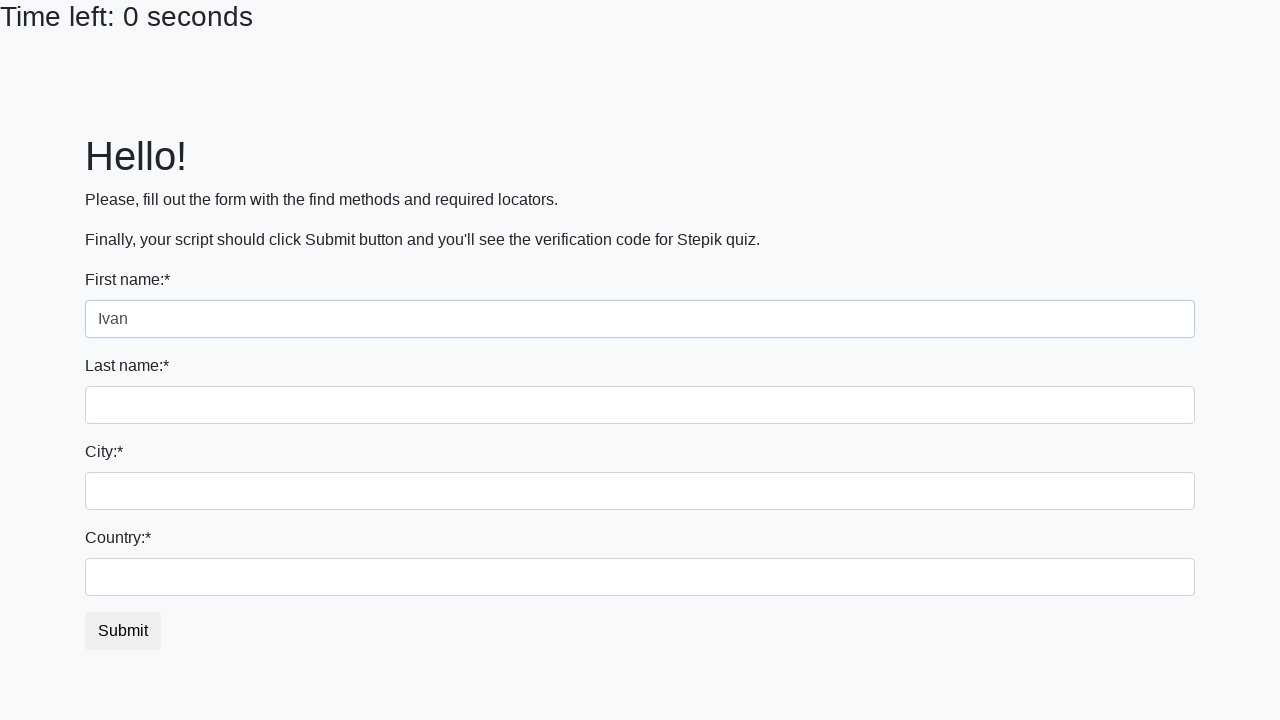

Filled last name field with 'Petrov' using name attribute selector on input[name='last_name']
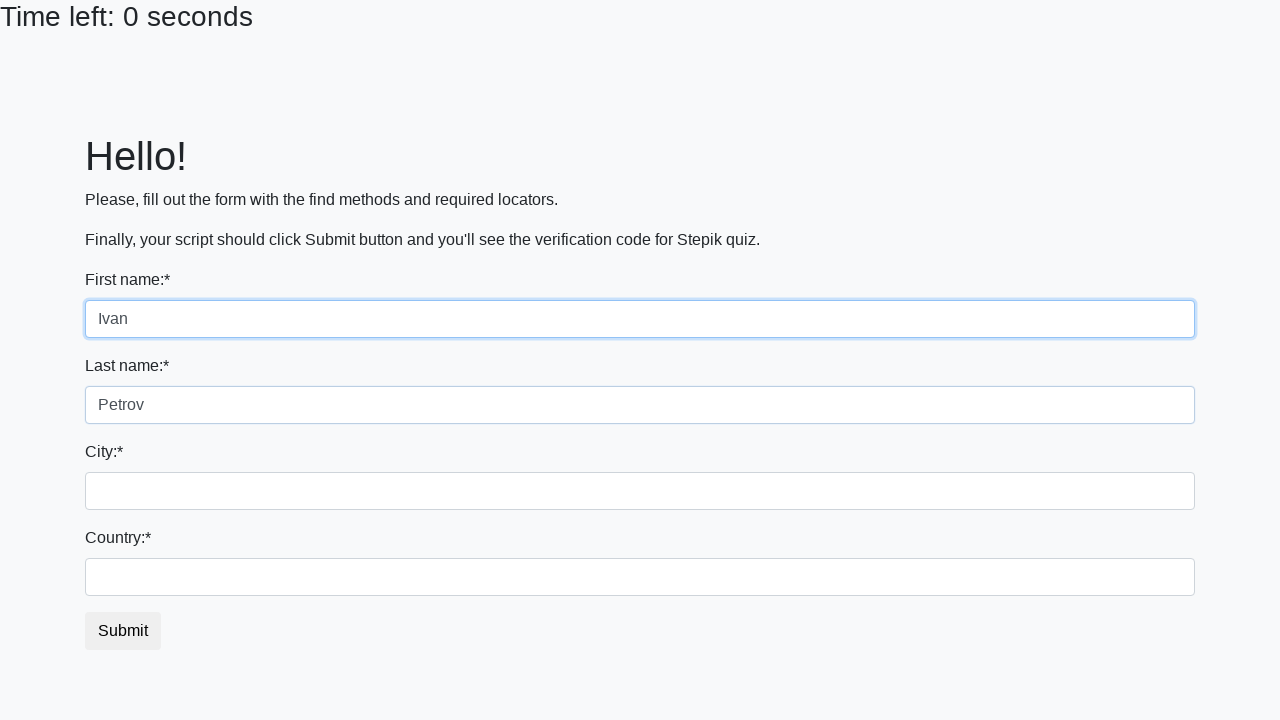

Filled city field with 'Smolensk' using class name selector on .form-control.city
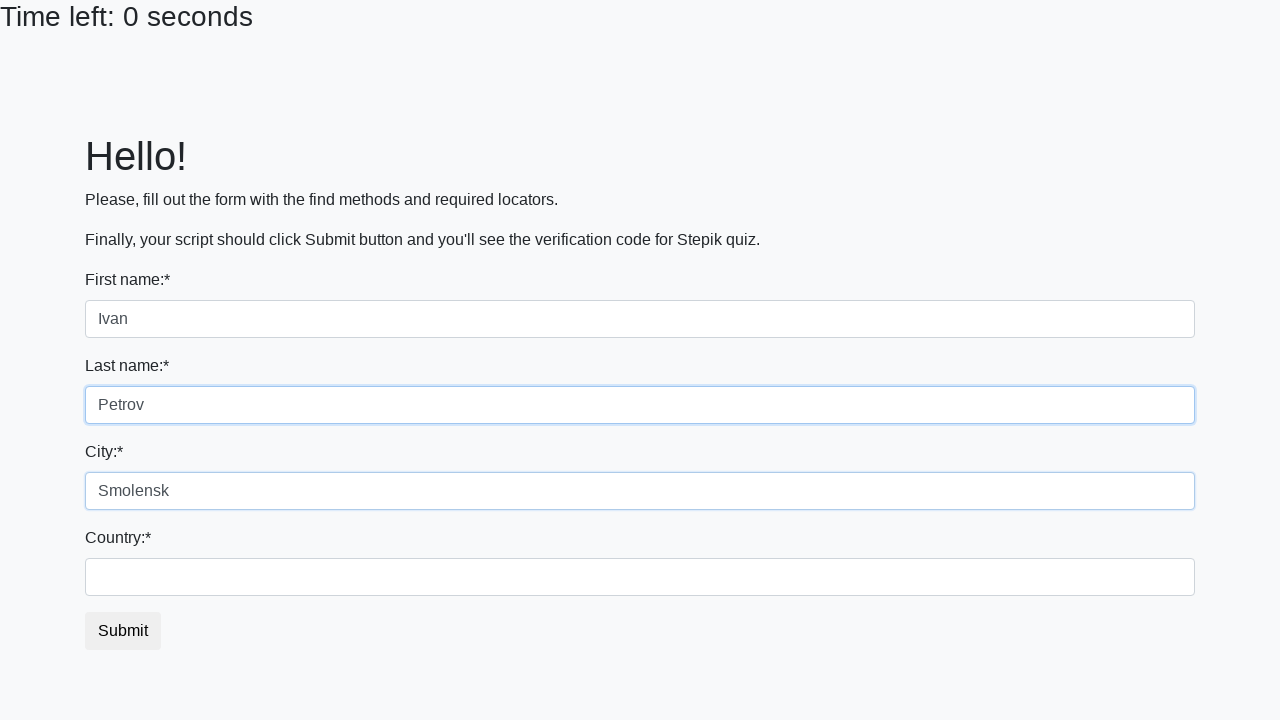

Filled country field with 'Russia' using ID selector on #country
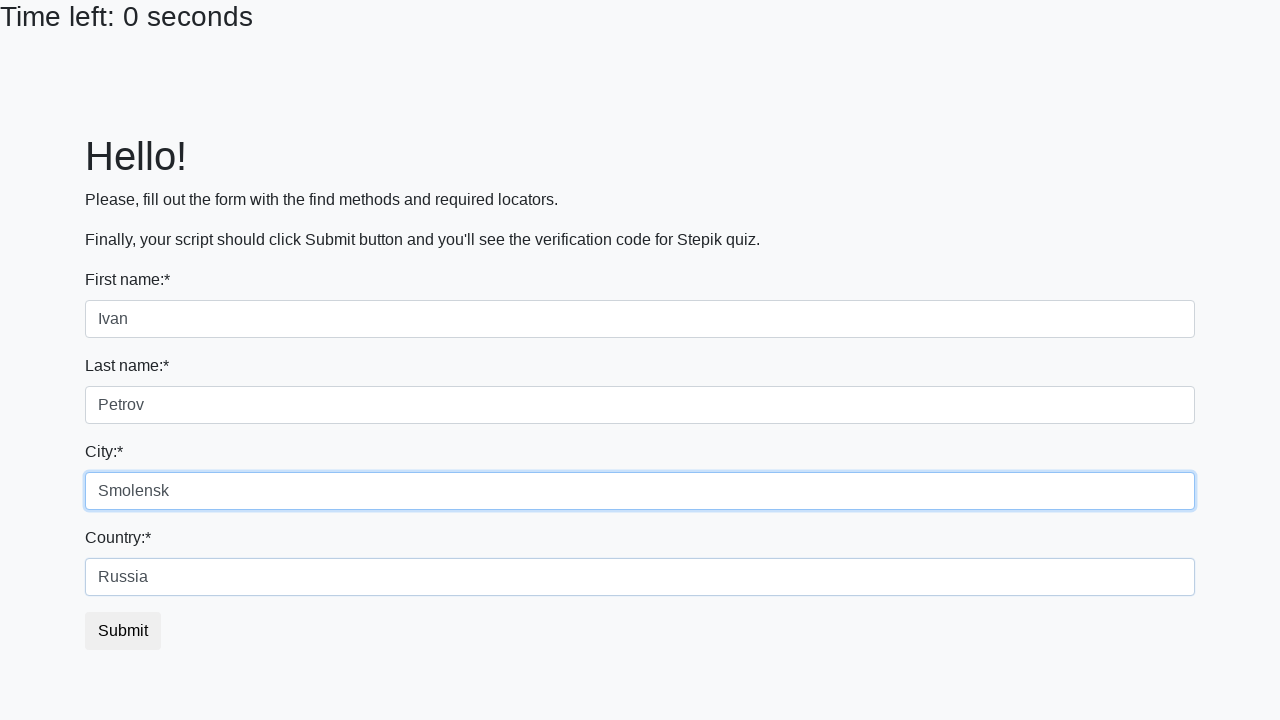

Clicked submit button to submit the form at (123, 631) on button#submit_button
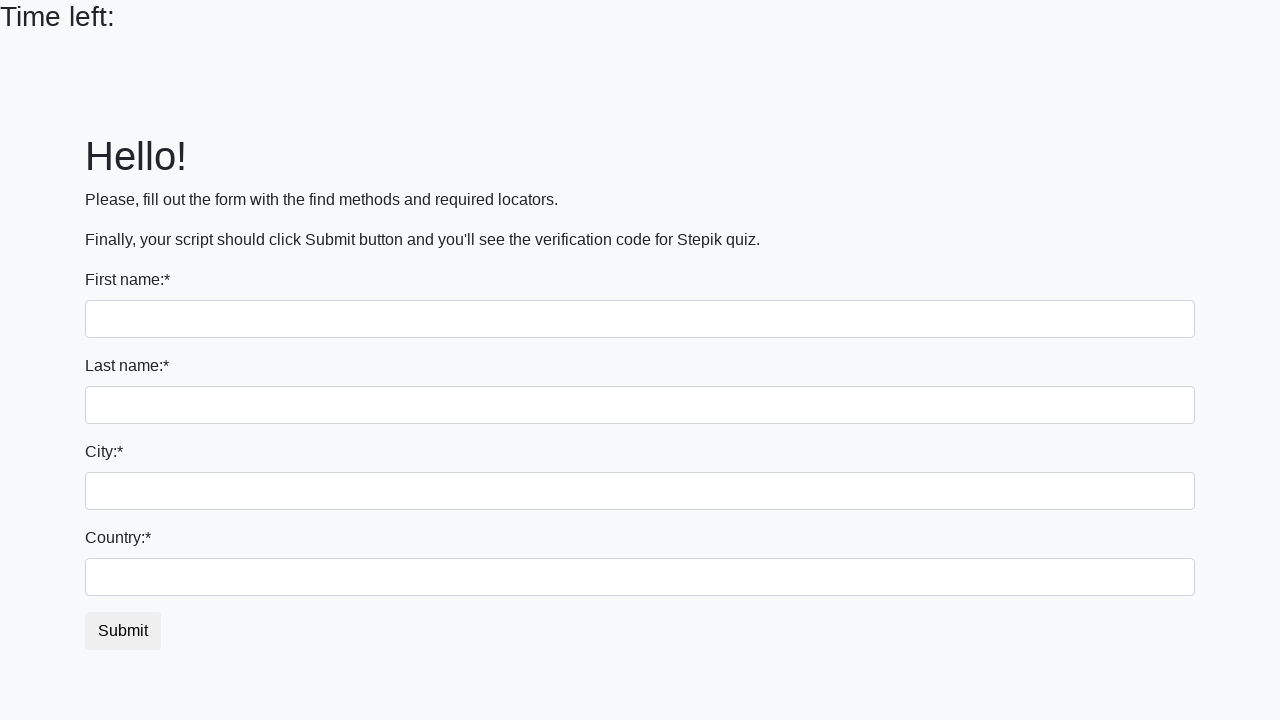

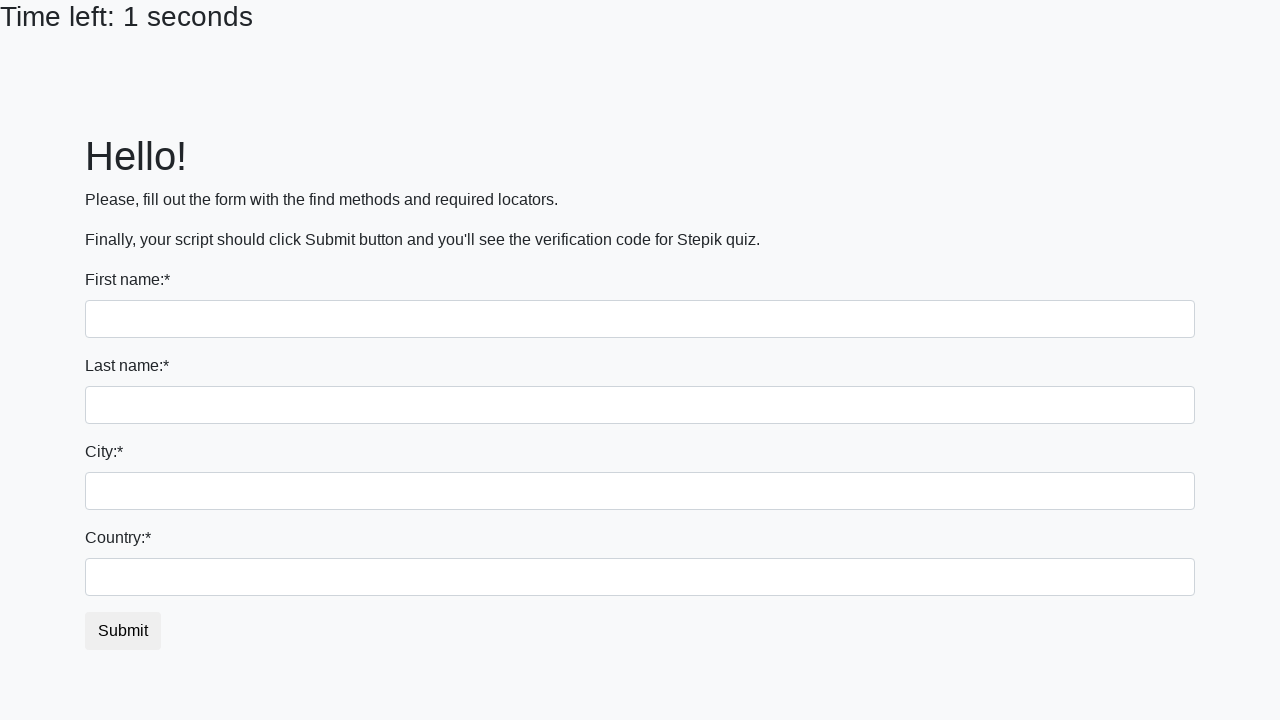